Tests clicking a primary button multiple times, handling the resulting alert dialog, and refreshing the page after each iteration

Starting URL: http://uitestingplayground.com/classattr

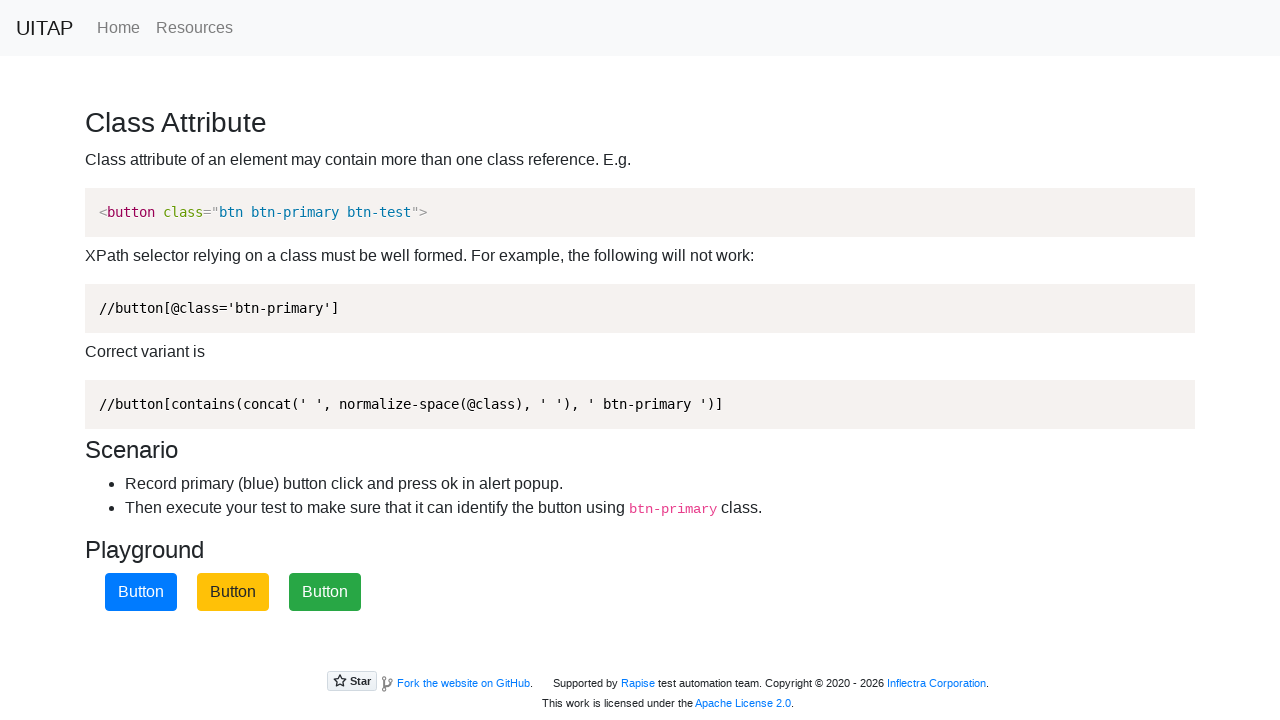

Clicked primary button (iteration 1) at (141, 592) on .btn-primary
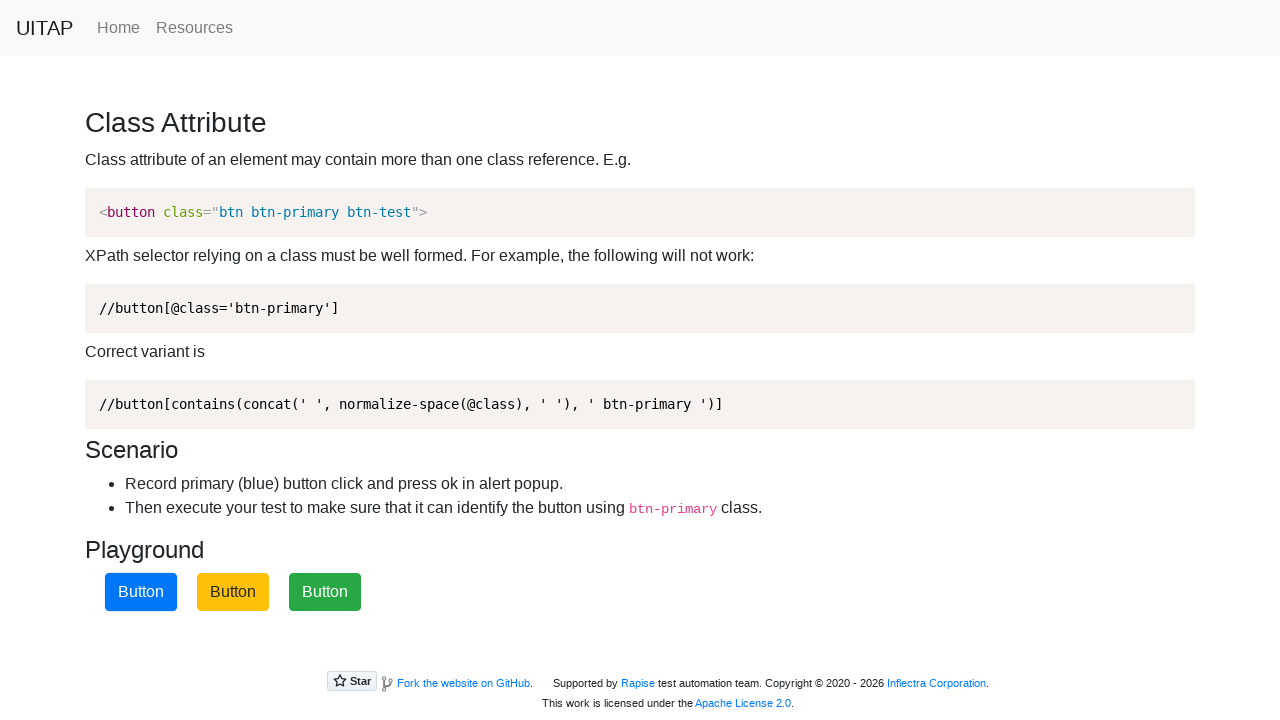

Set up dialog handler to accept alerts
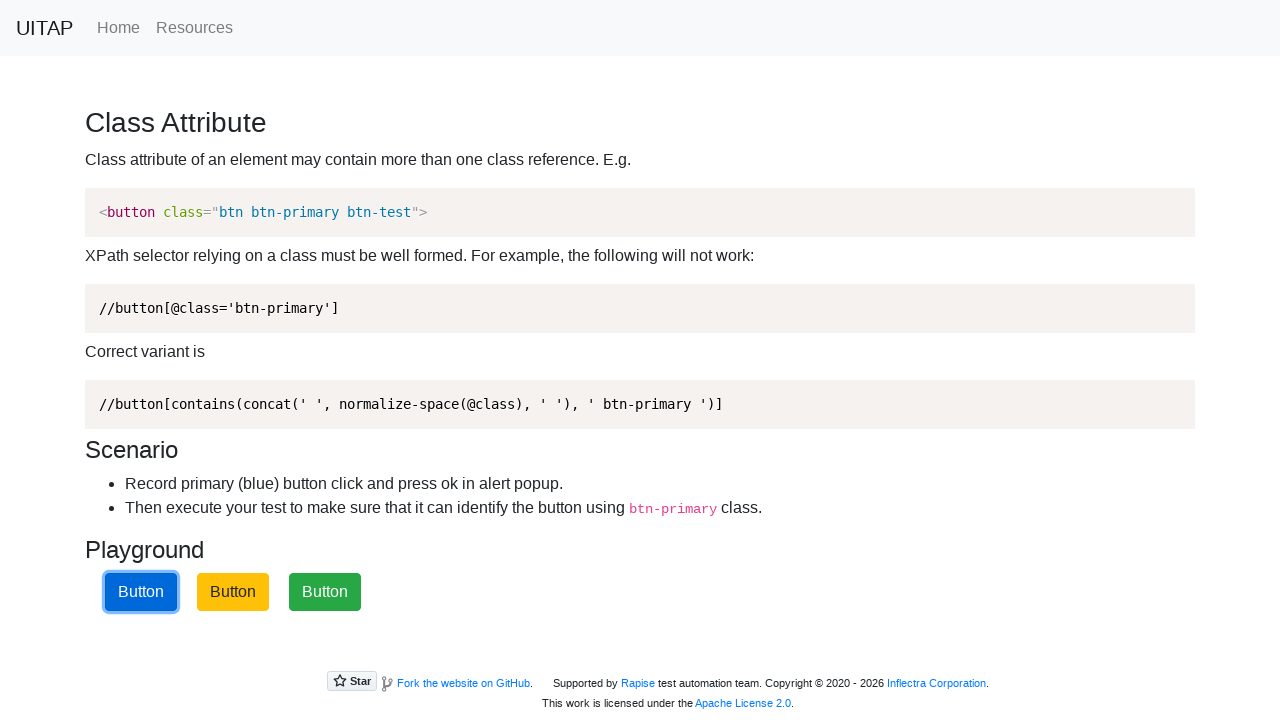

Waited 1 second for alert to appear and be handled
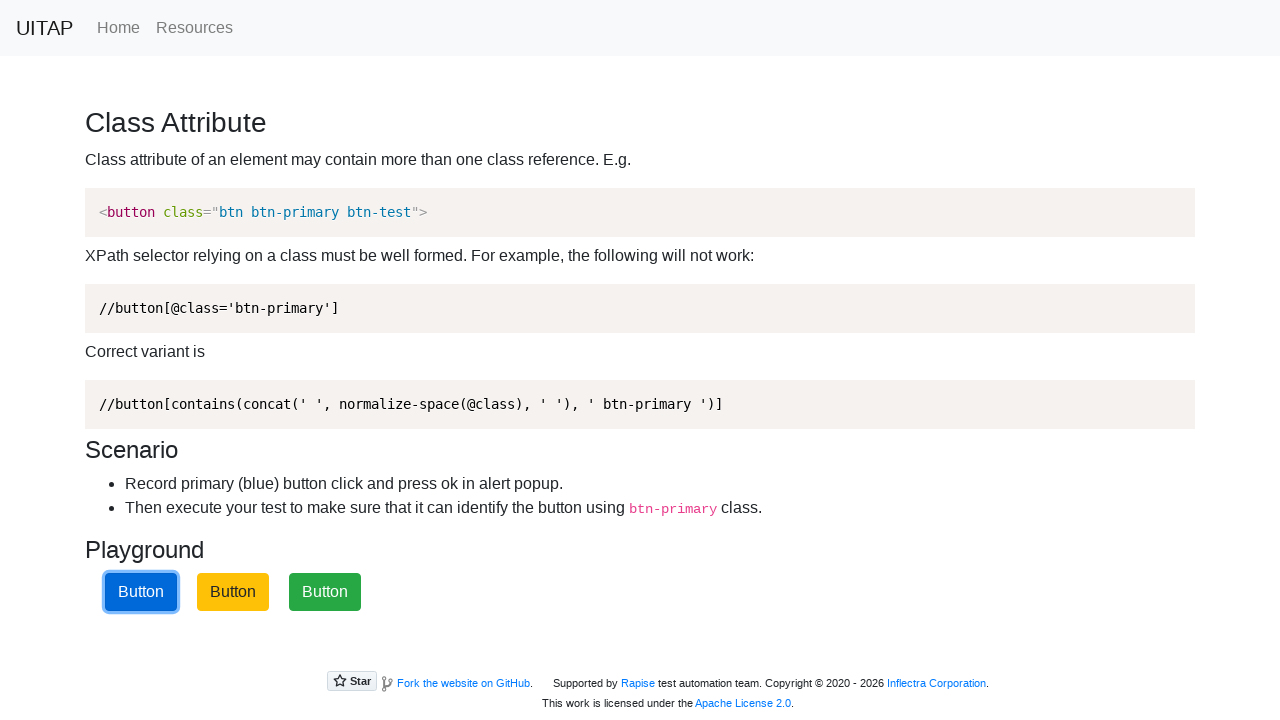

Reloaded page after alert handling (iteration 1)
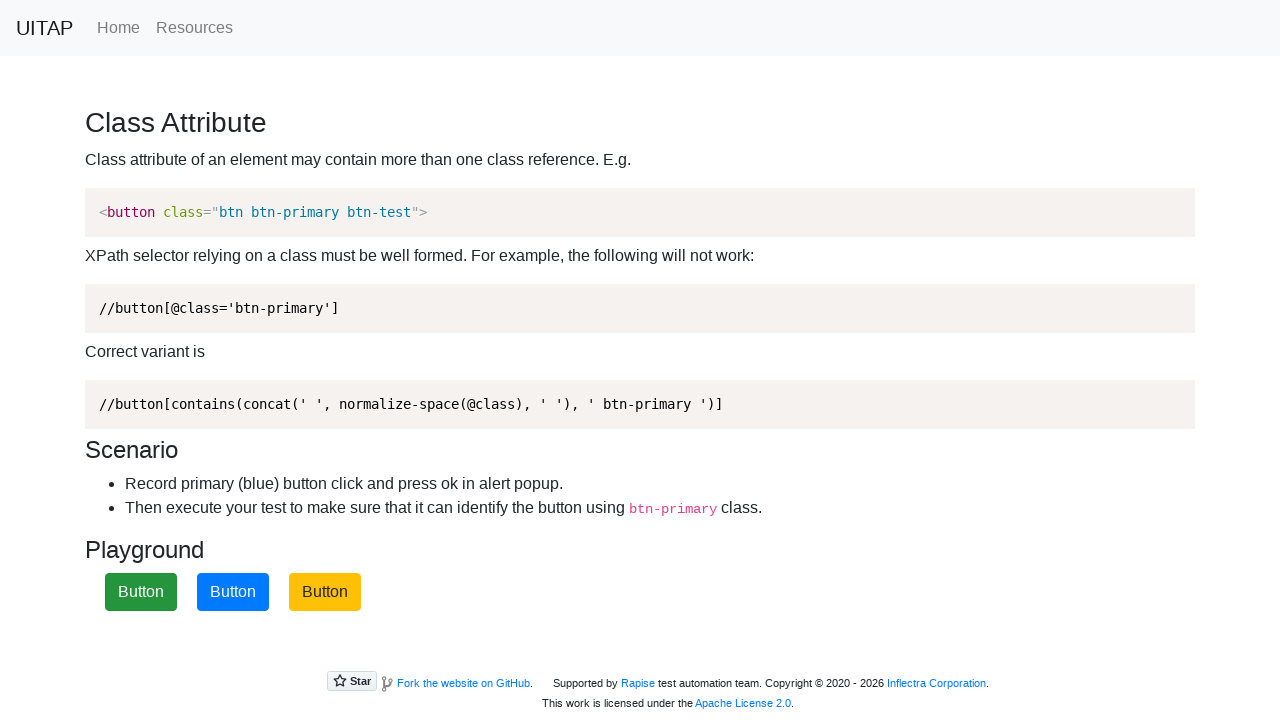

Clicked primary button (iteration 2) at (233, 592) on .btn-primary
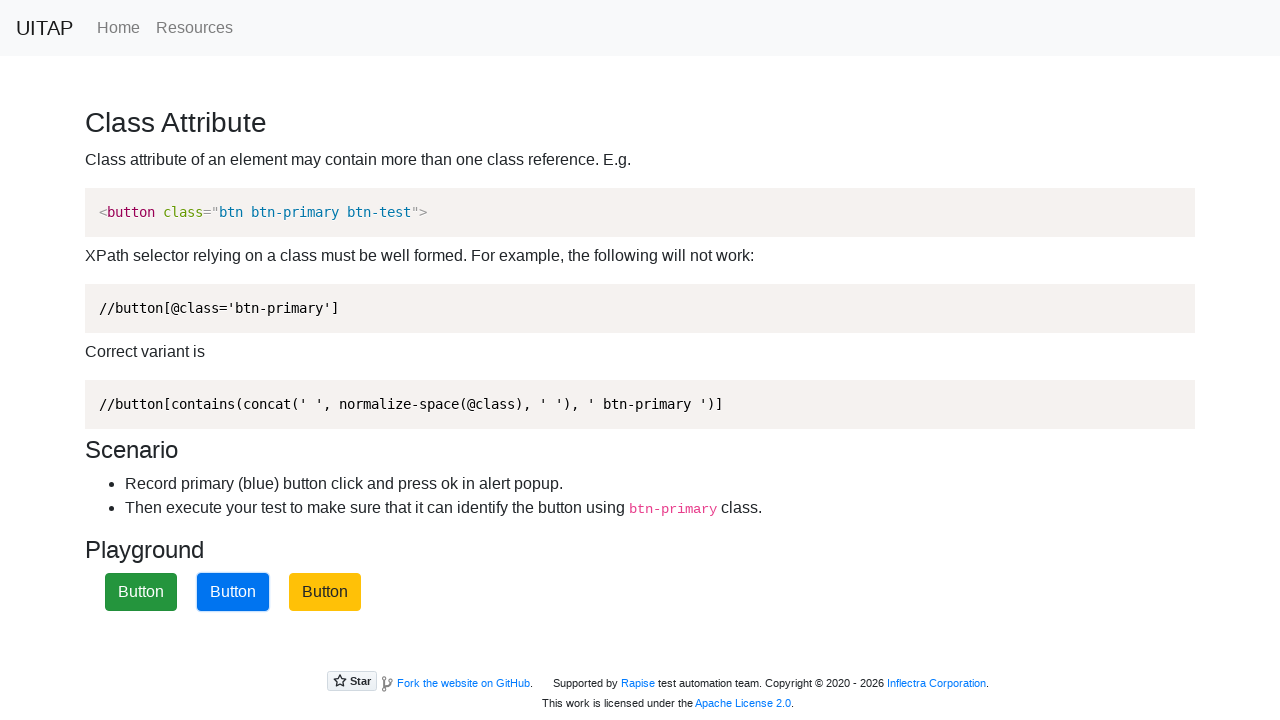

Set up dialog handler to accept alerts
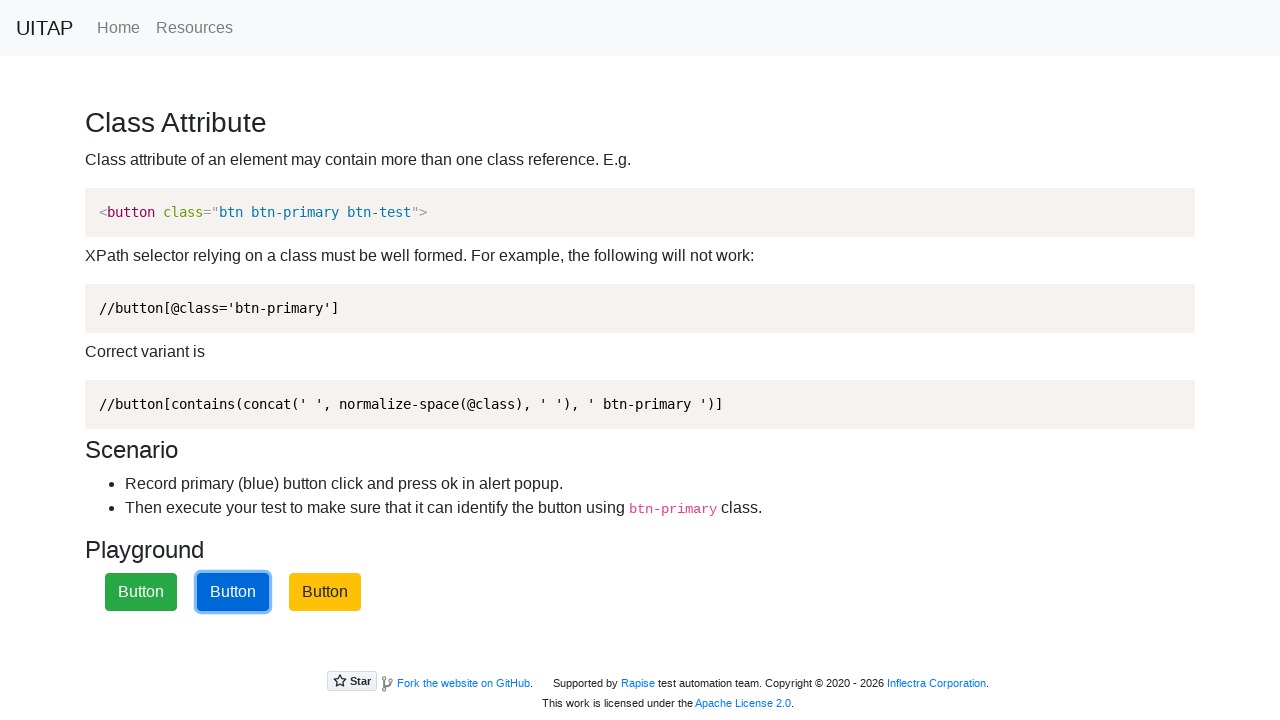

Waited 1 second for alert to appear and be handled
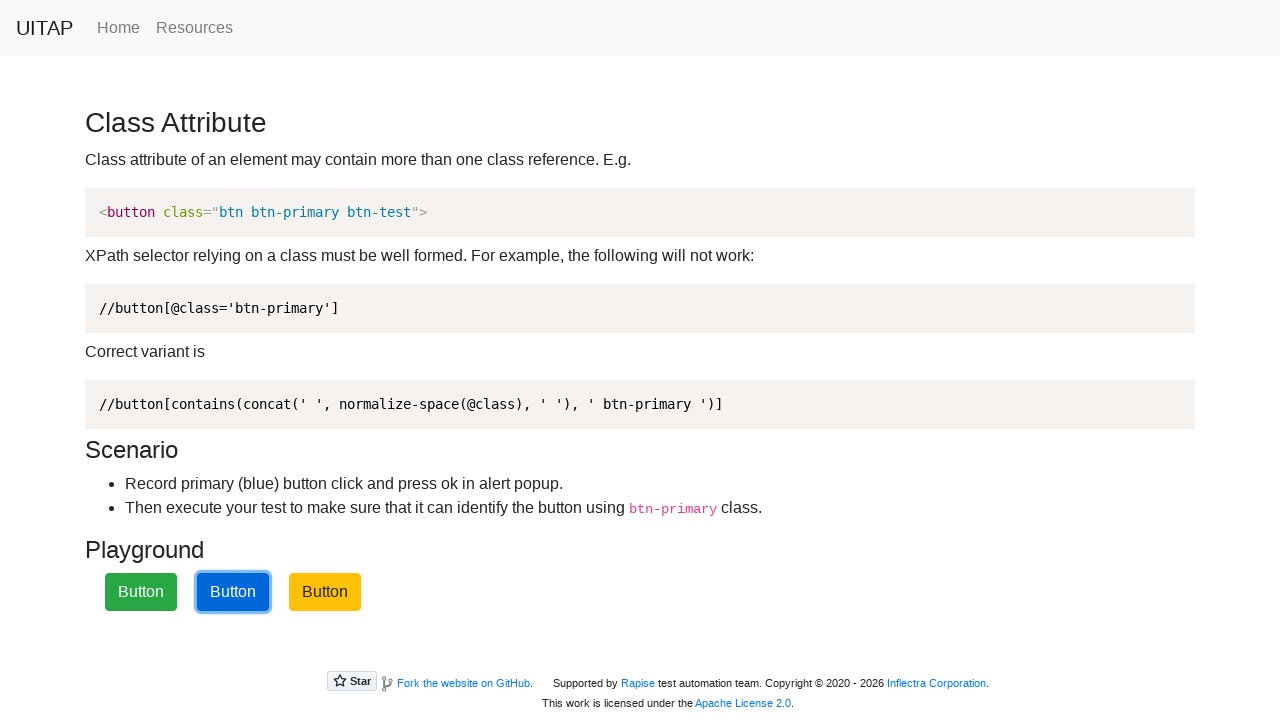

Reloaded page after alert handling (iteration 2)
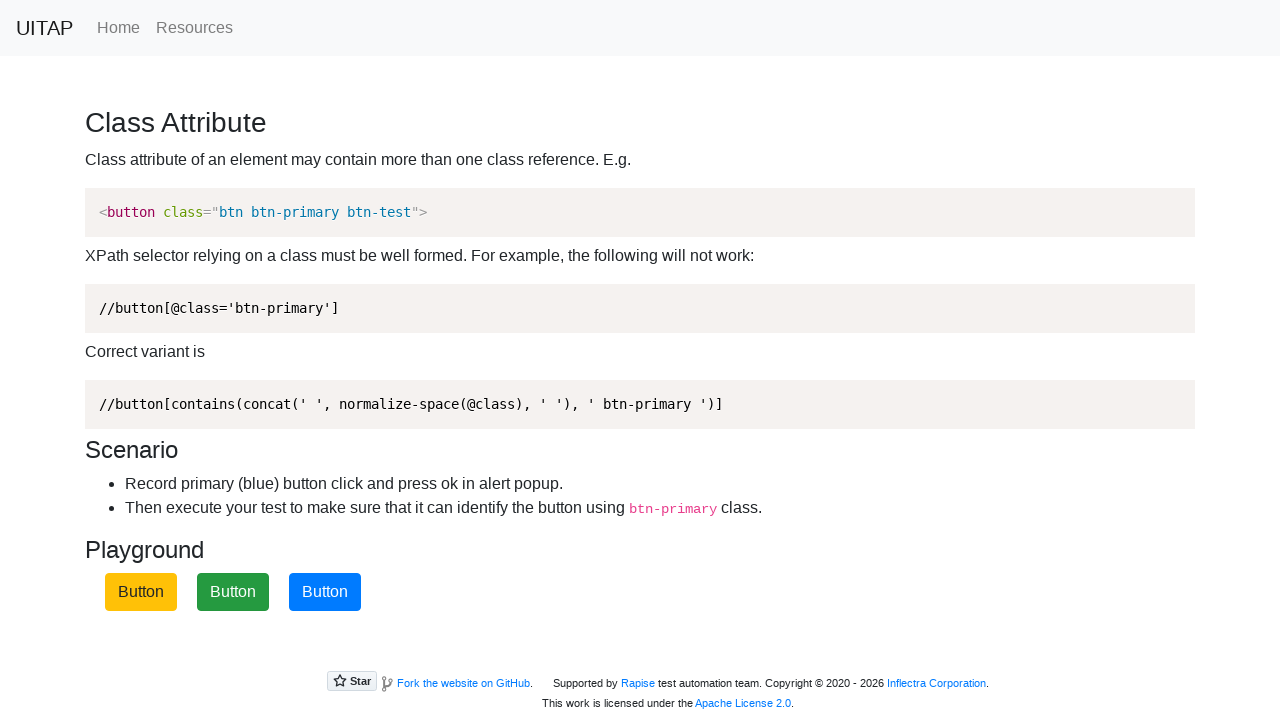

Clicked primary button (iteration 3) at (325, 592) on .btn-primary
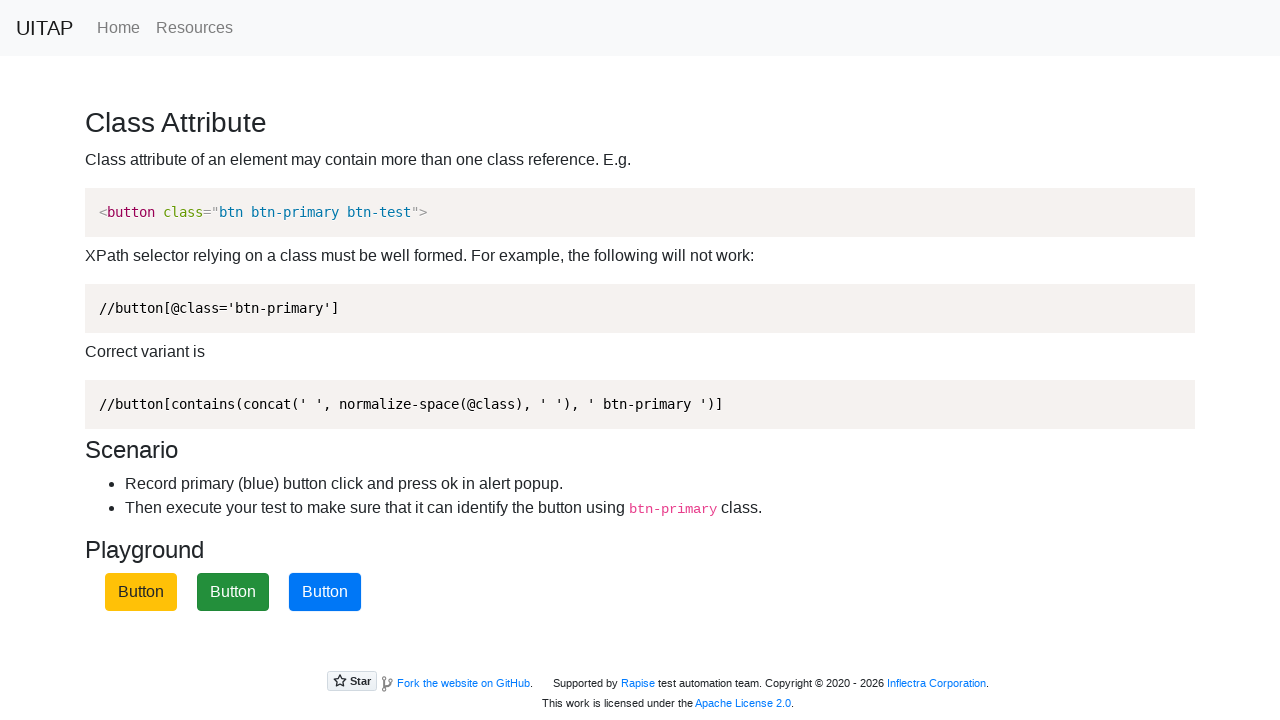

Set up dialog handler to accept alerts
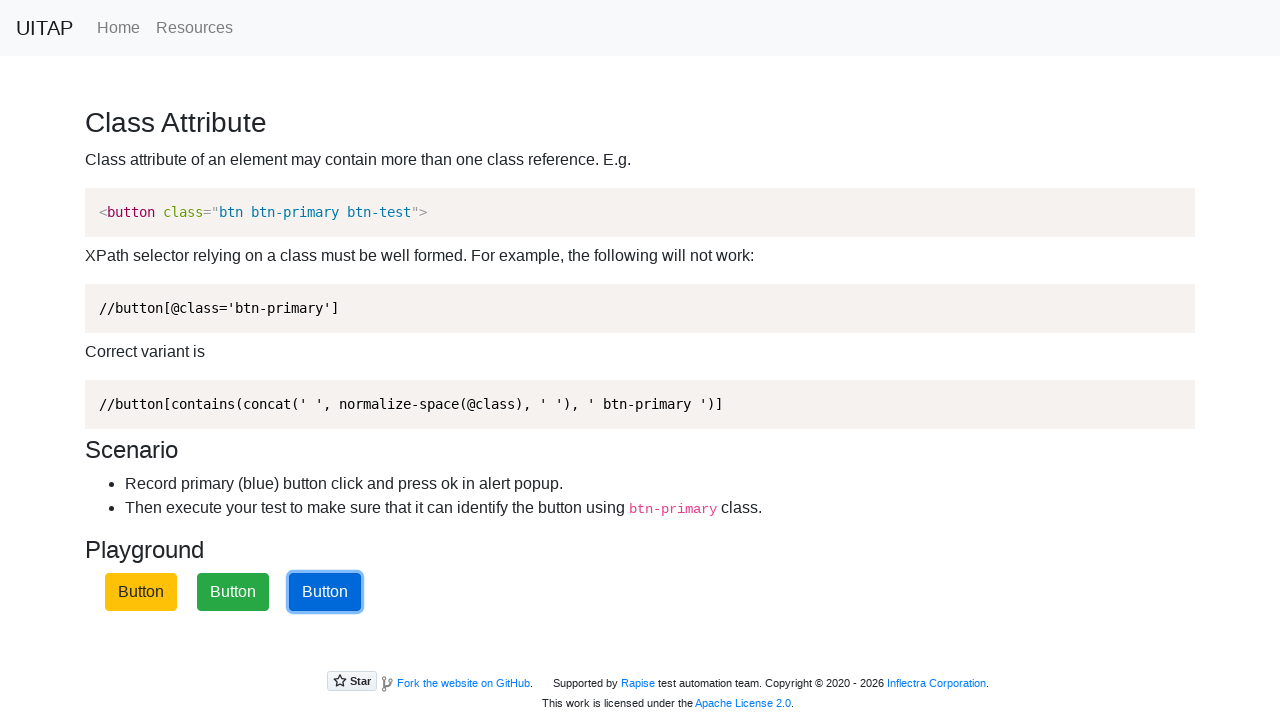

Waited 1 second for alert to appear and be handled
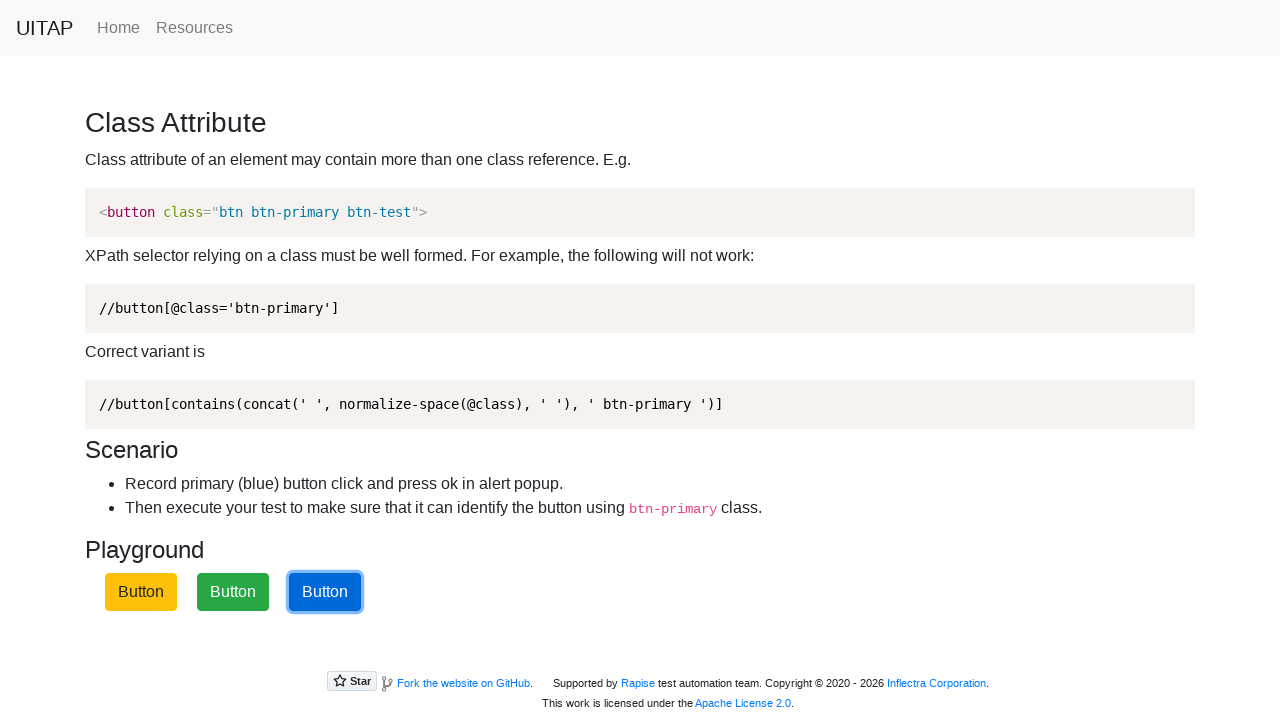

Reloaded page after alert handling (iteration 3)
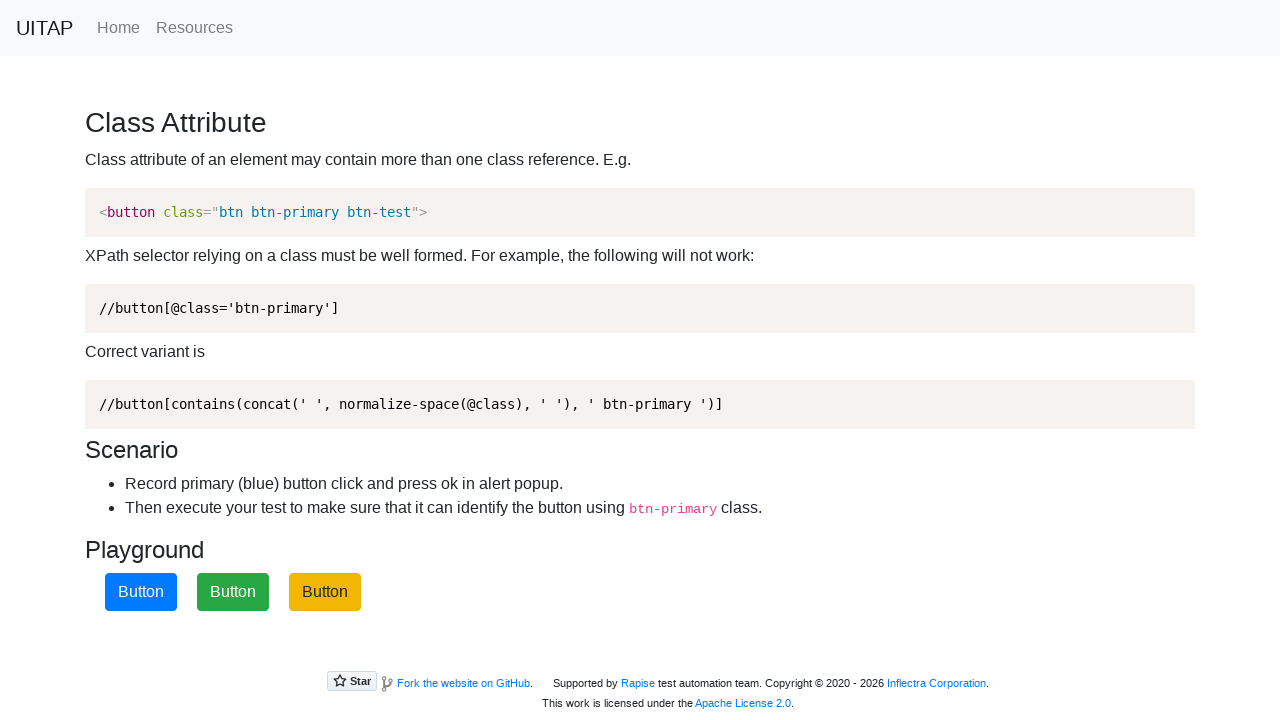

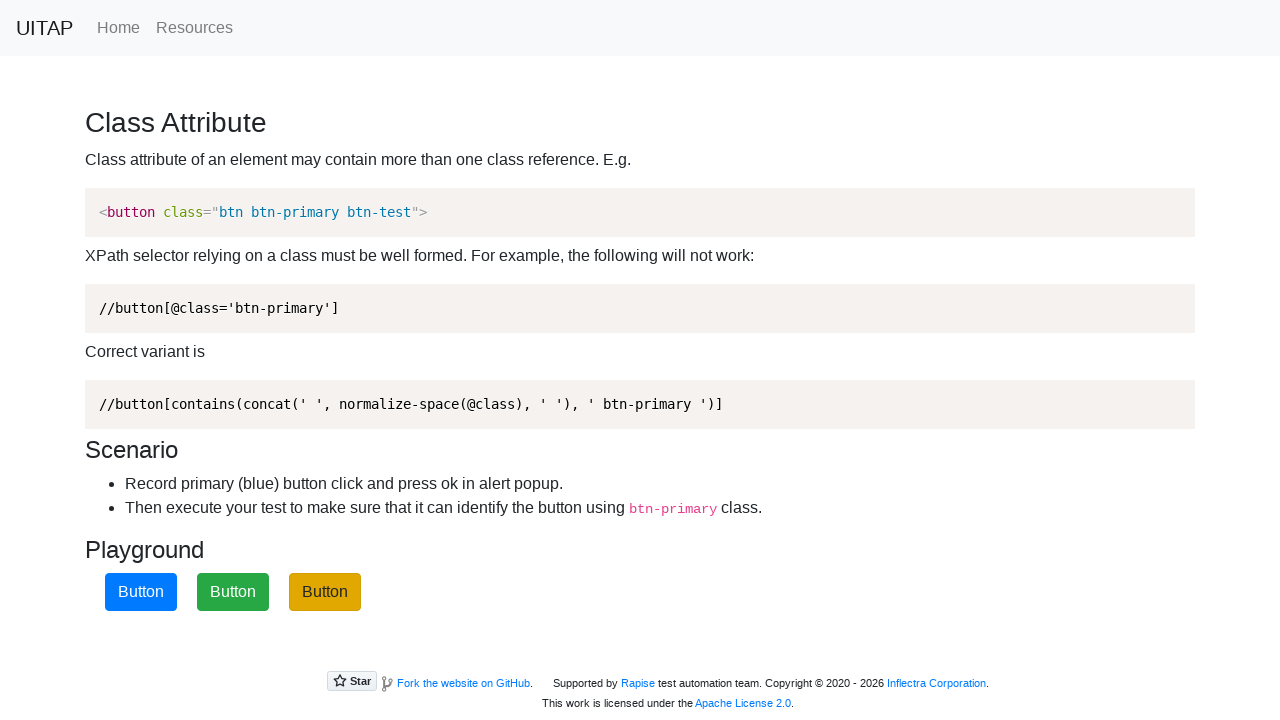